Tests navigation to Cart page from footer link

Starting URL: http://intershop5.skillbox.ru/

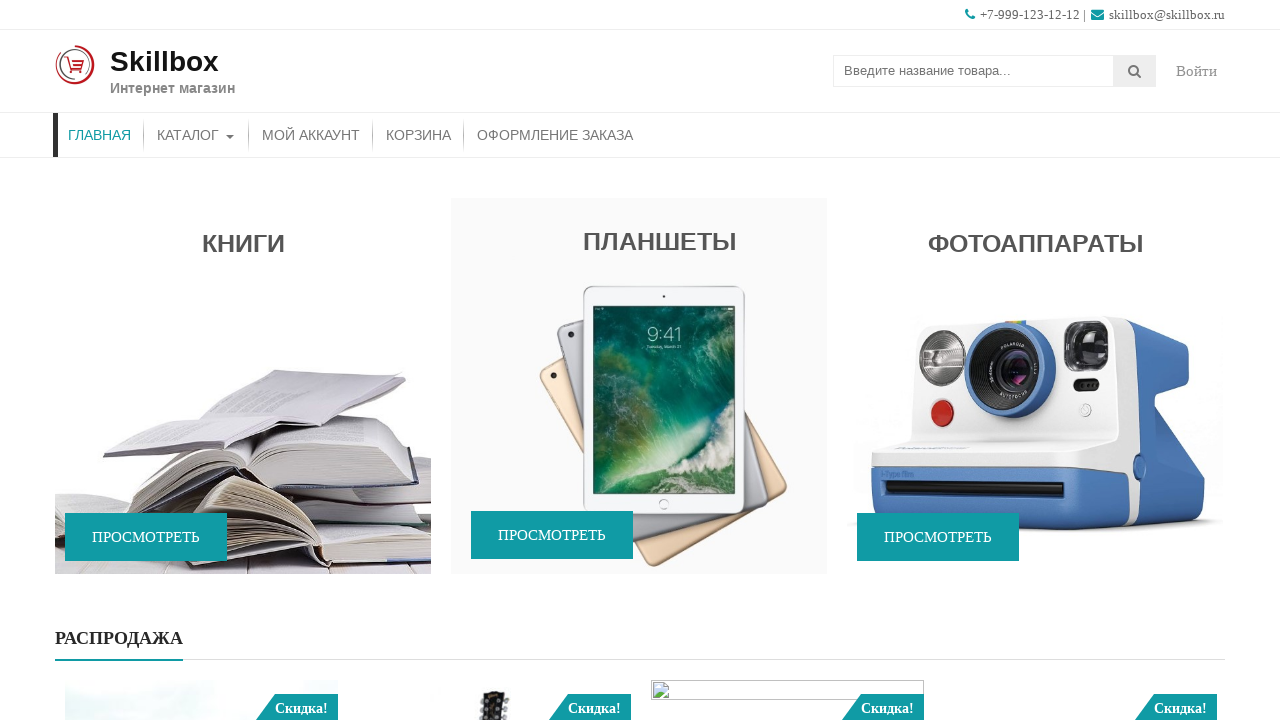

Scrolled to footer section
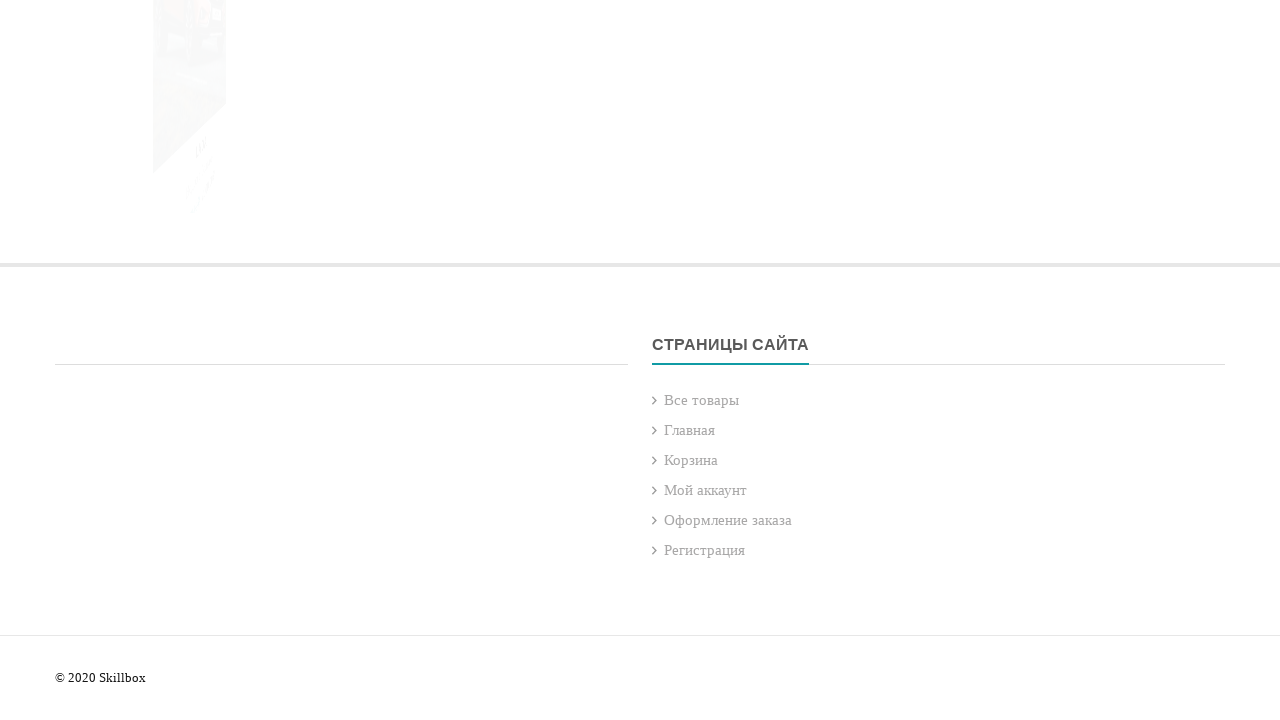

Clicked Cart link in footer at (691, 460) on xpath=//*[@id='pages-2']//*[contains(@class, 'page-item-20')]//a
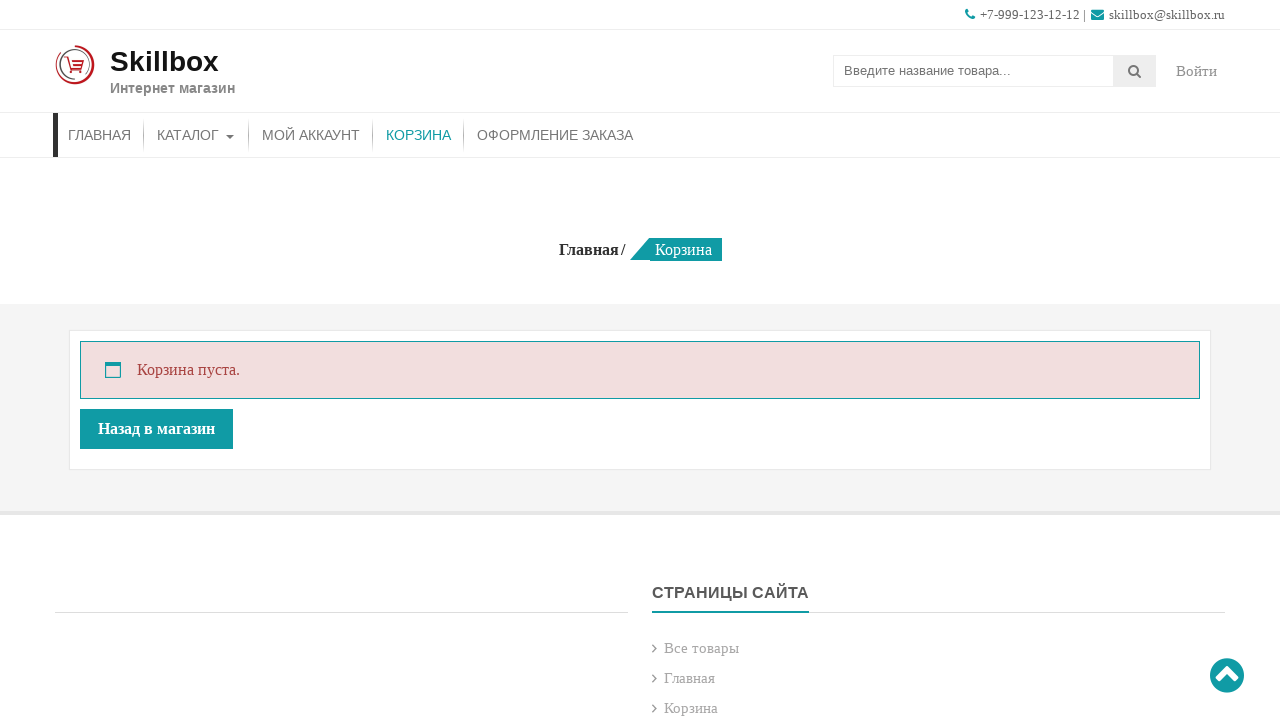

Cart page loaded successfully
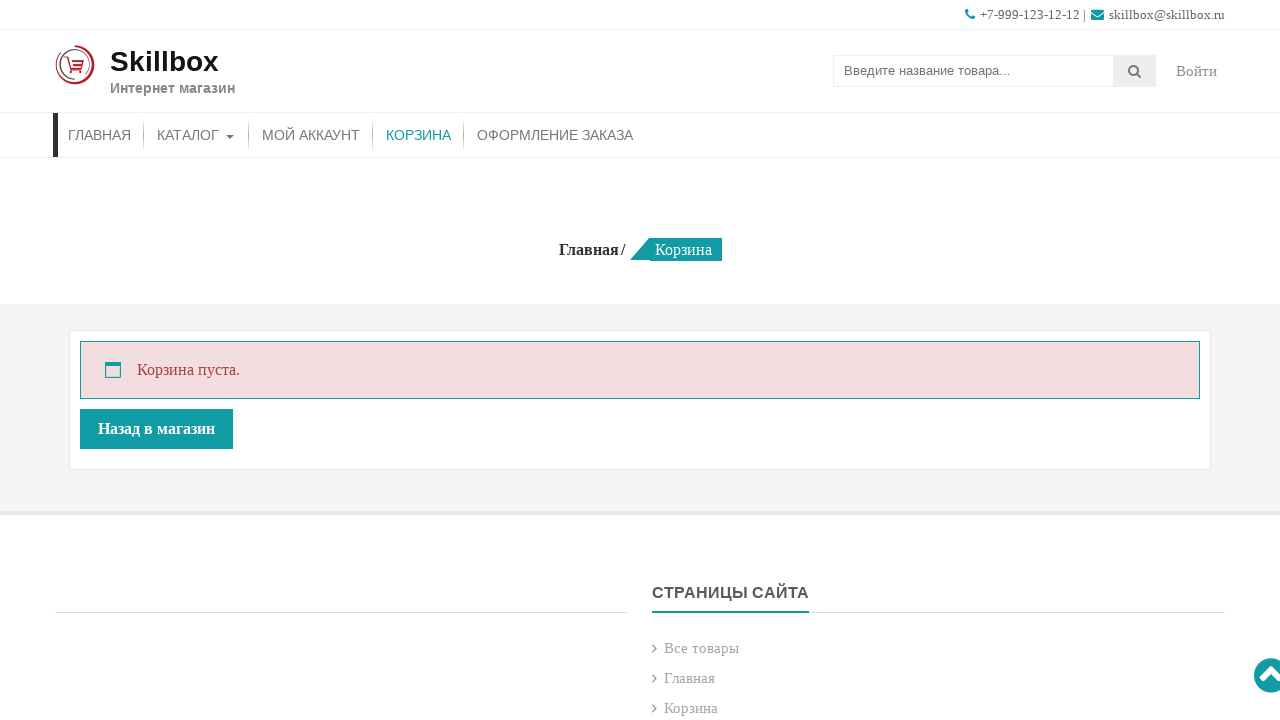

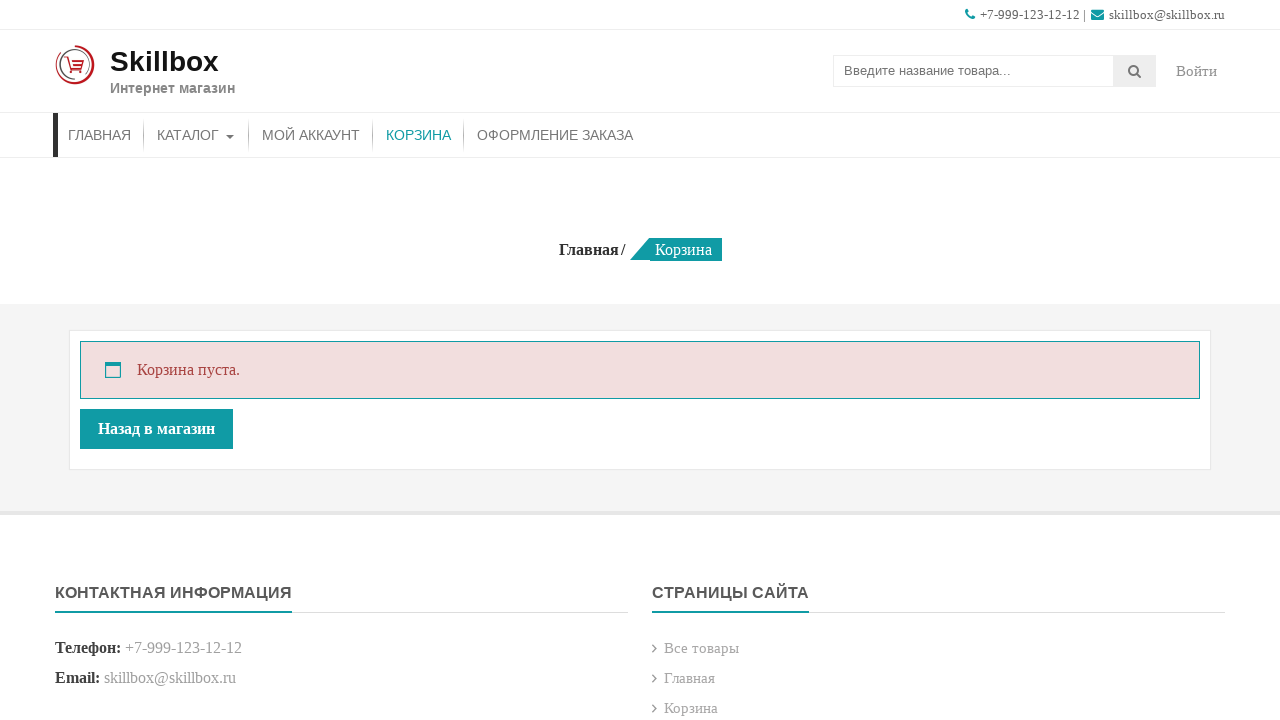